Tests dropdown functionality by selecting different options using various methods (by text, by index) and verifying all available options

Starting URL: https://rahulshettyacademy.com/AutomationPractice/

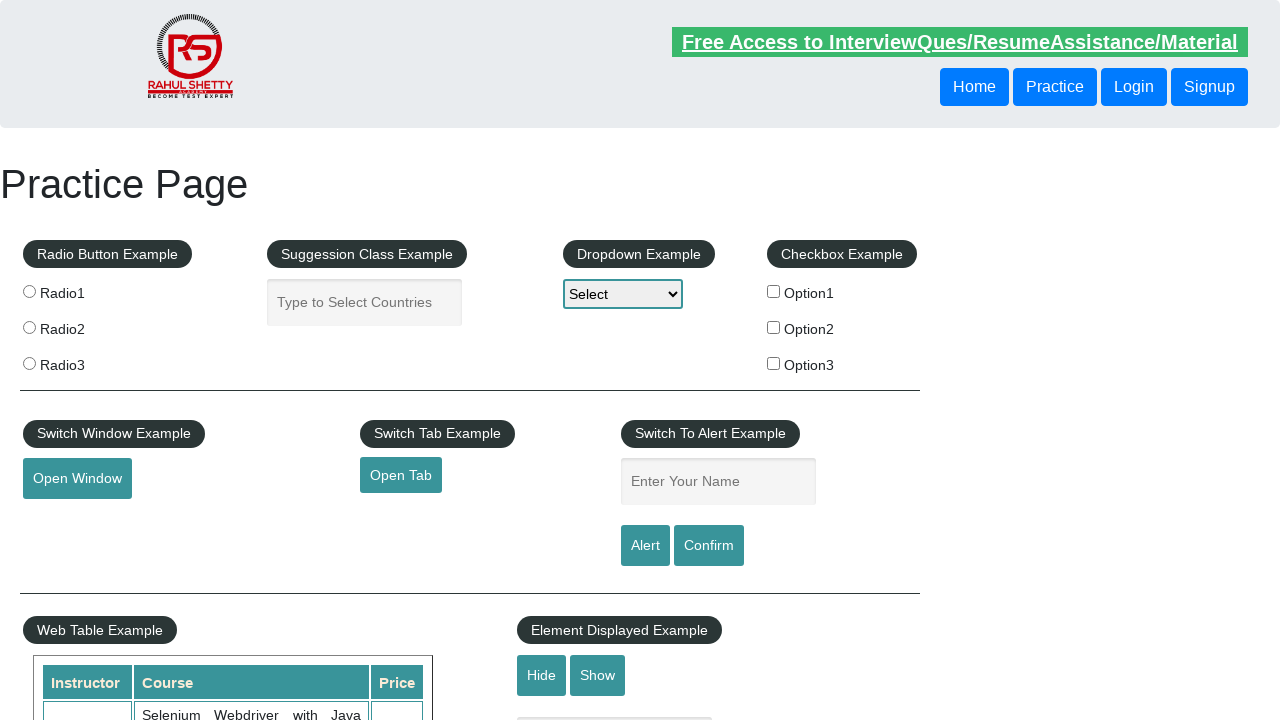

Located dropdown element with id 'dropdown-class-example'
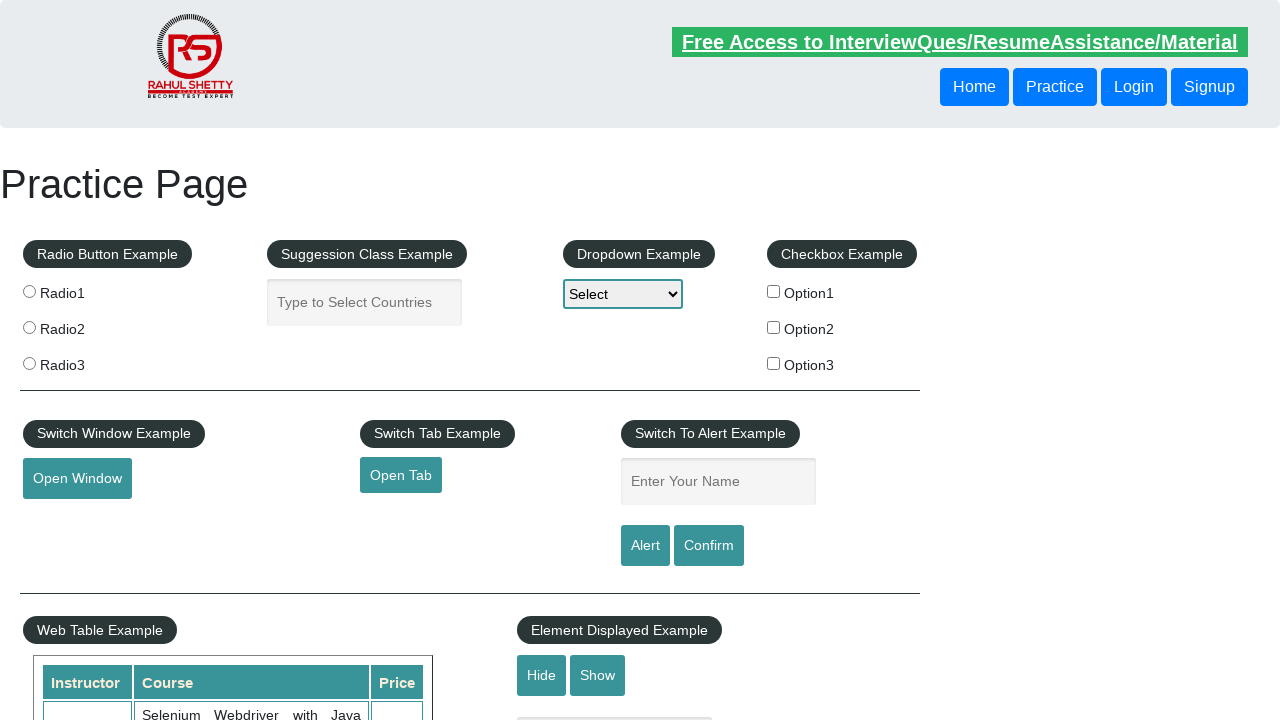

Selected 'Option2' from dropdown by visible text on #dropdown-class-example
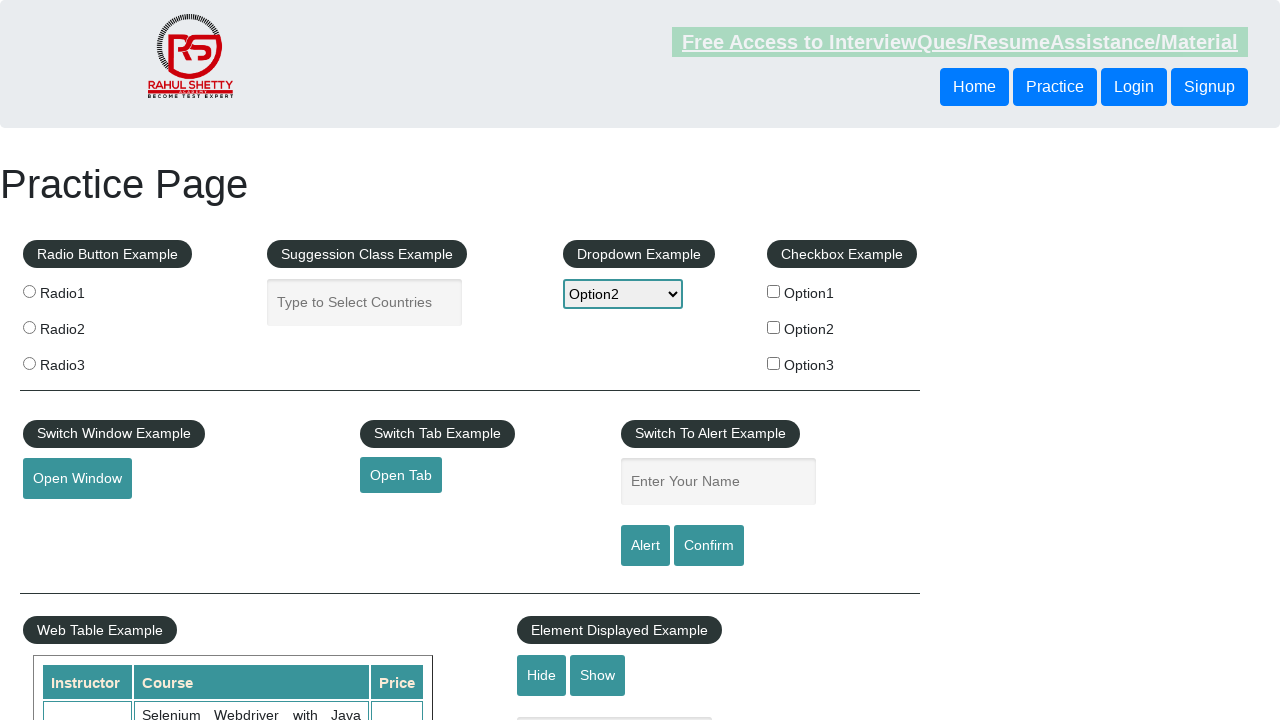

Waited 1000ms for dropdown selection to register
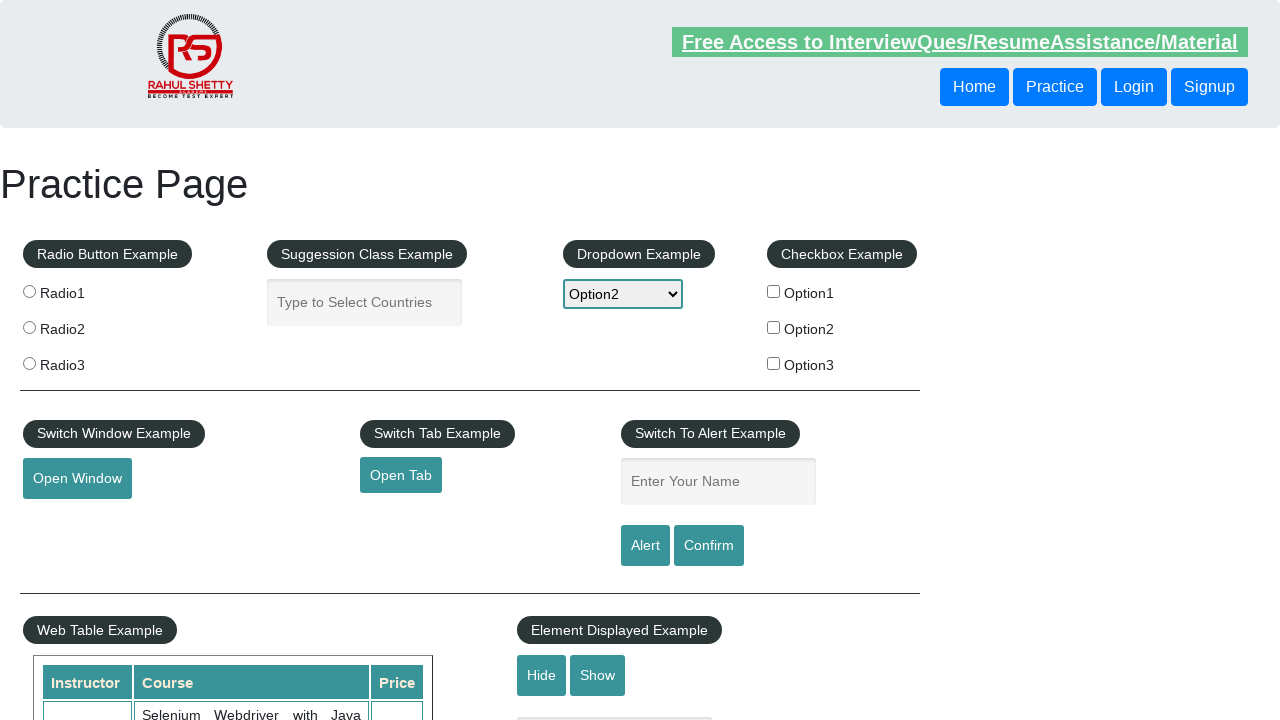

Selected dropdown option by index 3 (4th option) on #dropdown-class-example
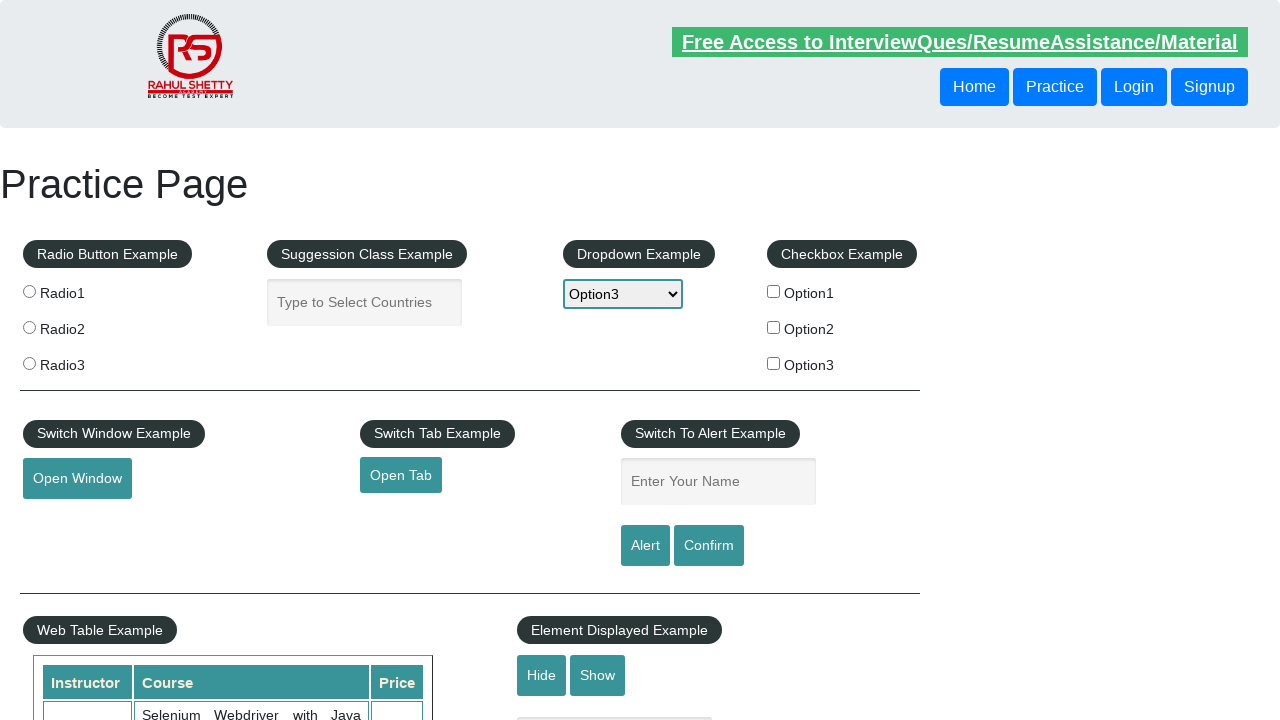

Retrieved all available options from dropdown
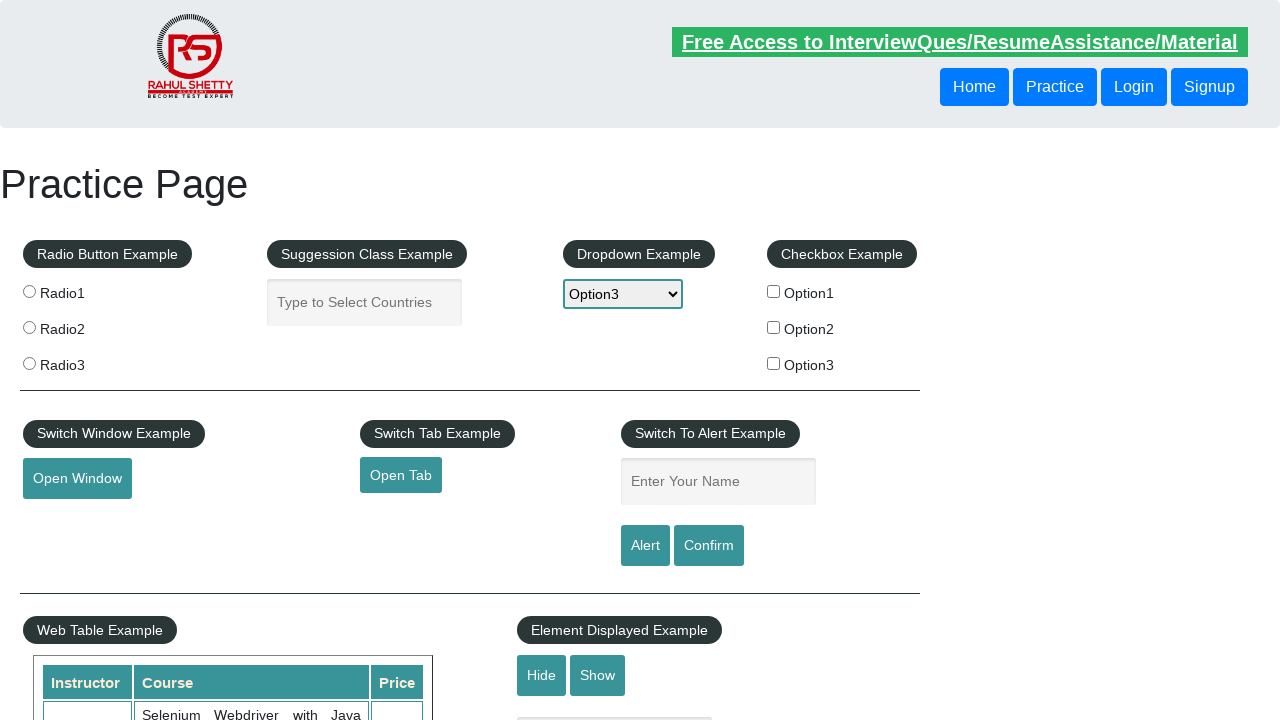

Verified dropdown contains 4 options
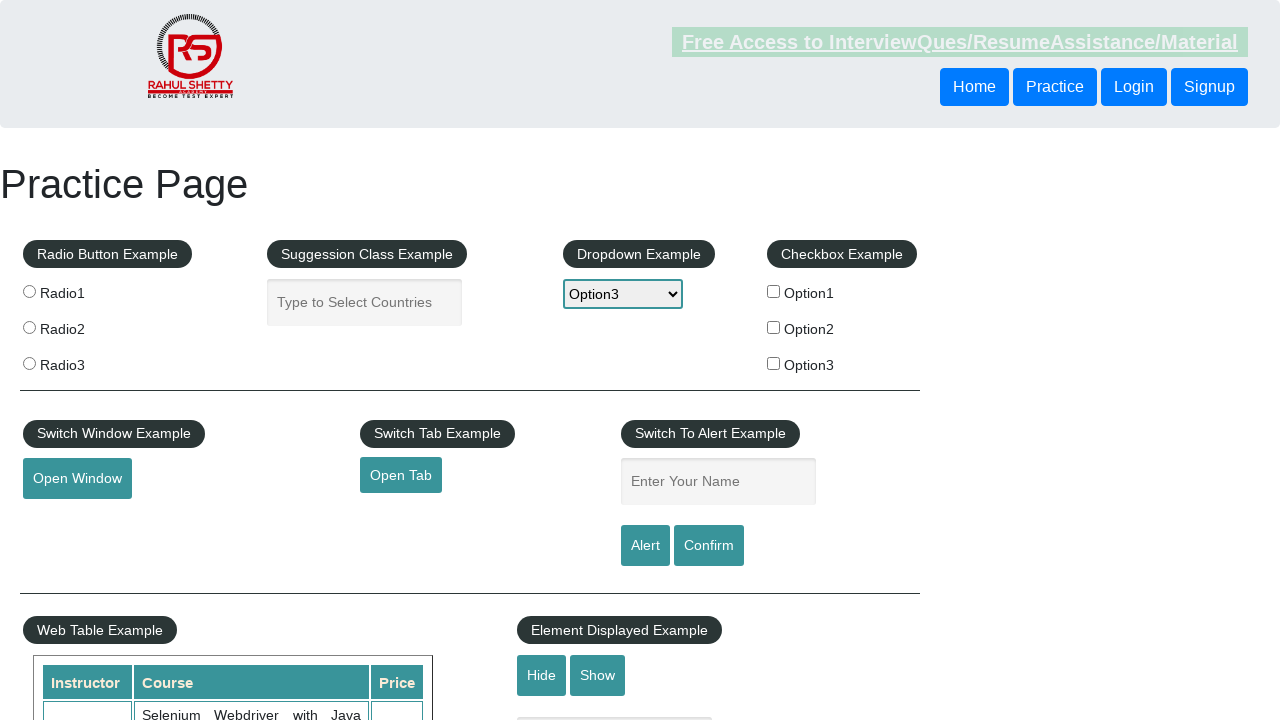

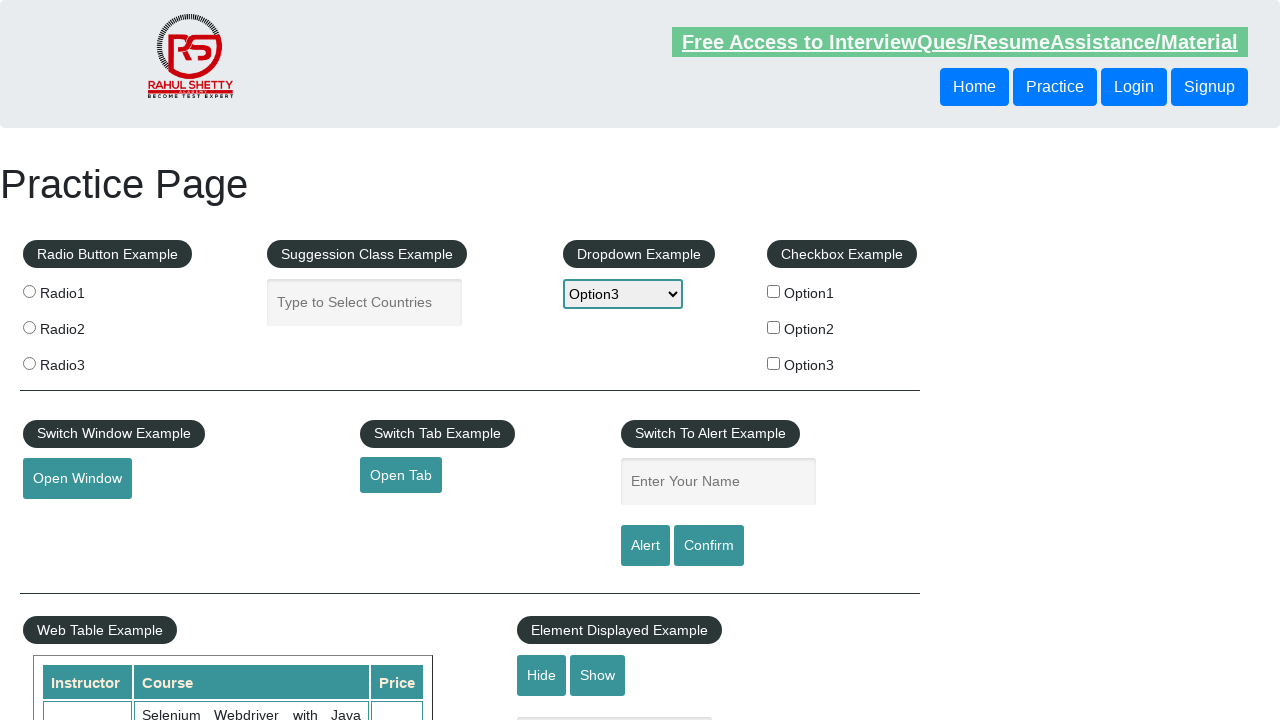